Tests the robot ordering form by dismissing the initial modal, filling out the form with robot part selections (head, body, legs) and address, then submitting the order and placing another order.

Starting URL: https://robotsparebinindustries.com/#/robot-order

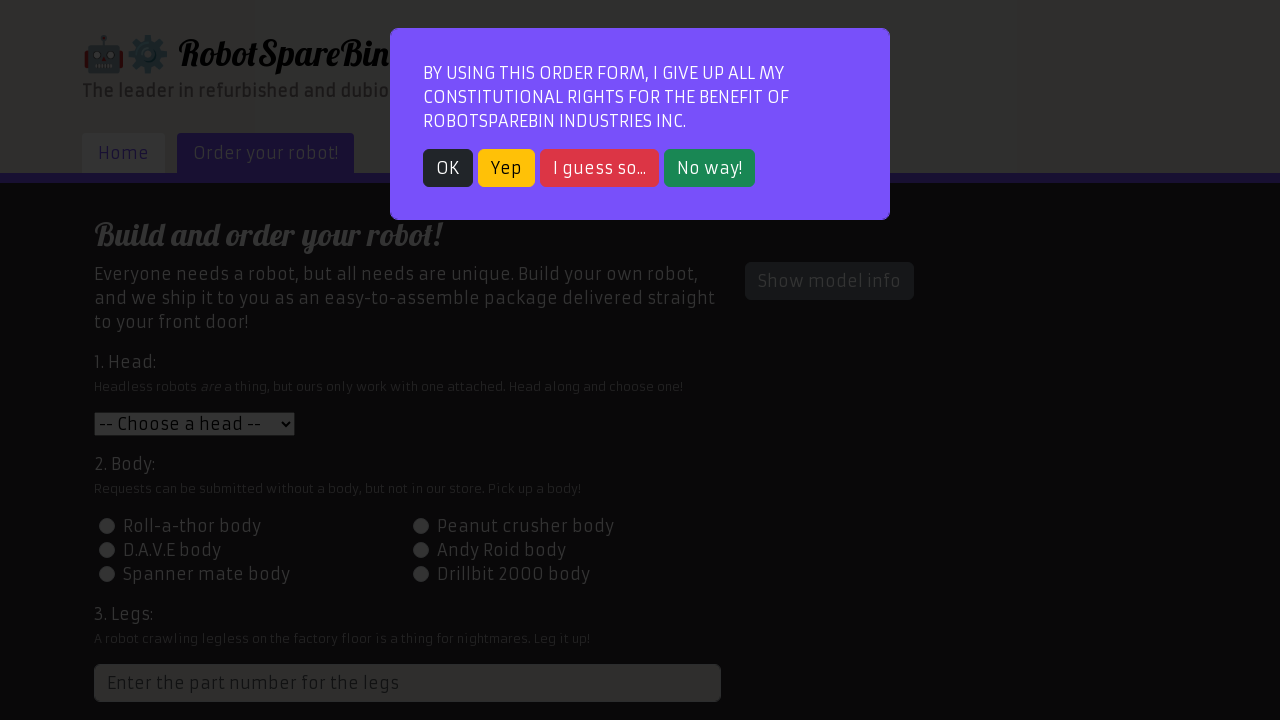

Dismissed initial modal popup at (448, 168) on xpath=//div[@class="alert-buttons"]/button[@class="btn btn-dark"]
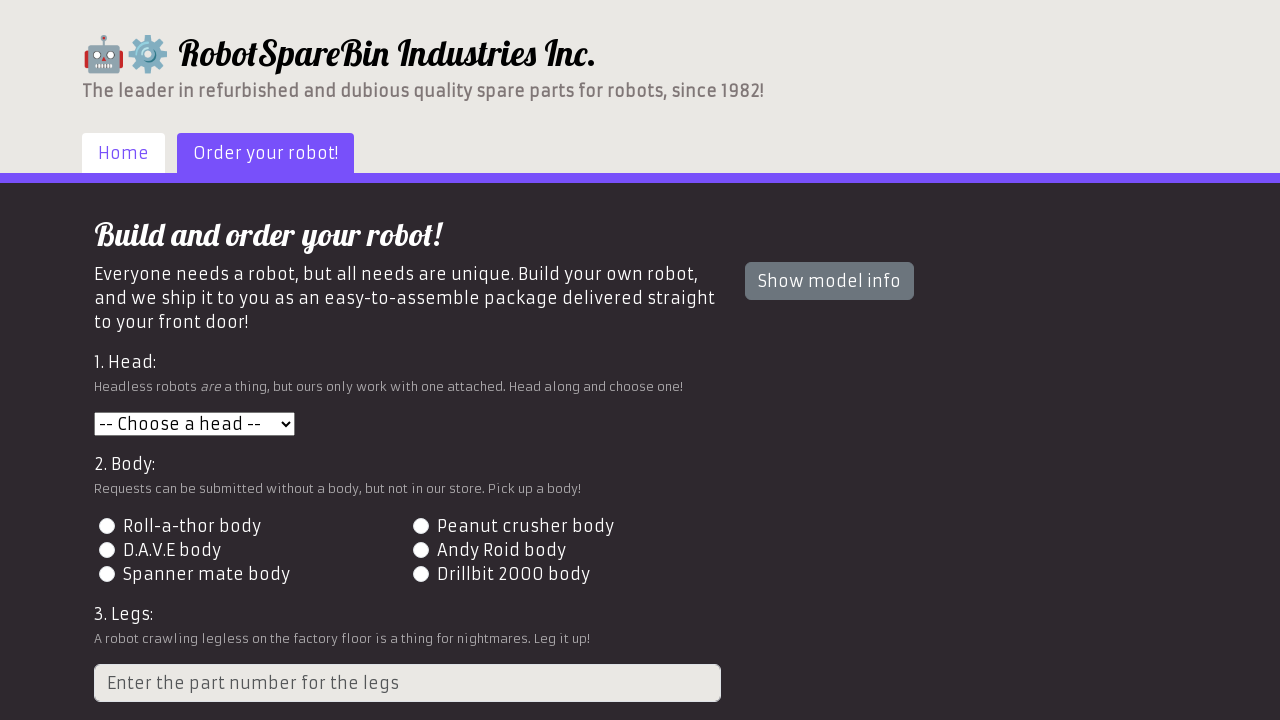

Selected head option 3 from dropdown on select#head
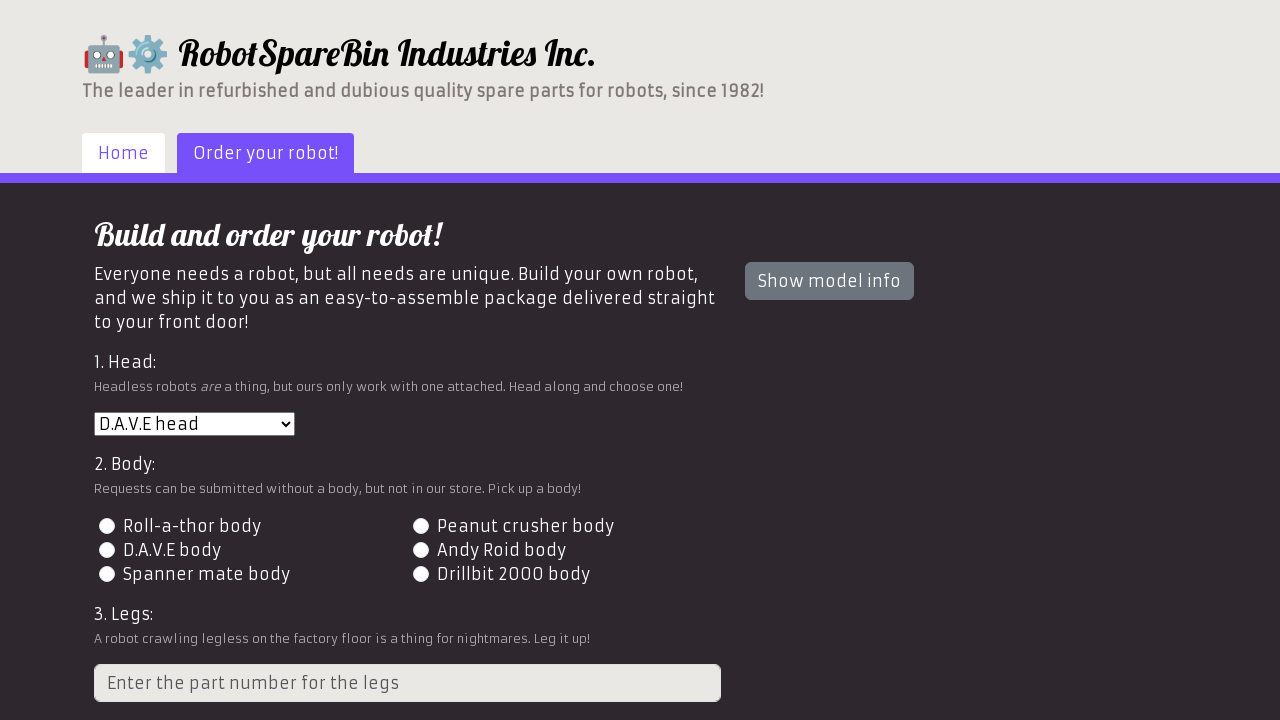

Selected body option 2 at (525, 526) on xpath=//div[@class="stacked"]//label[@for="id-body-2"]
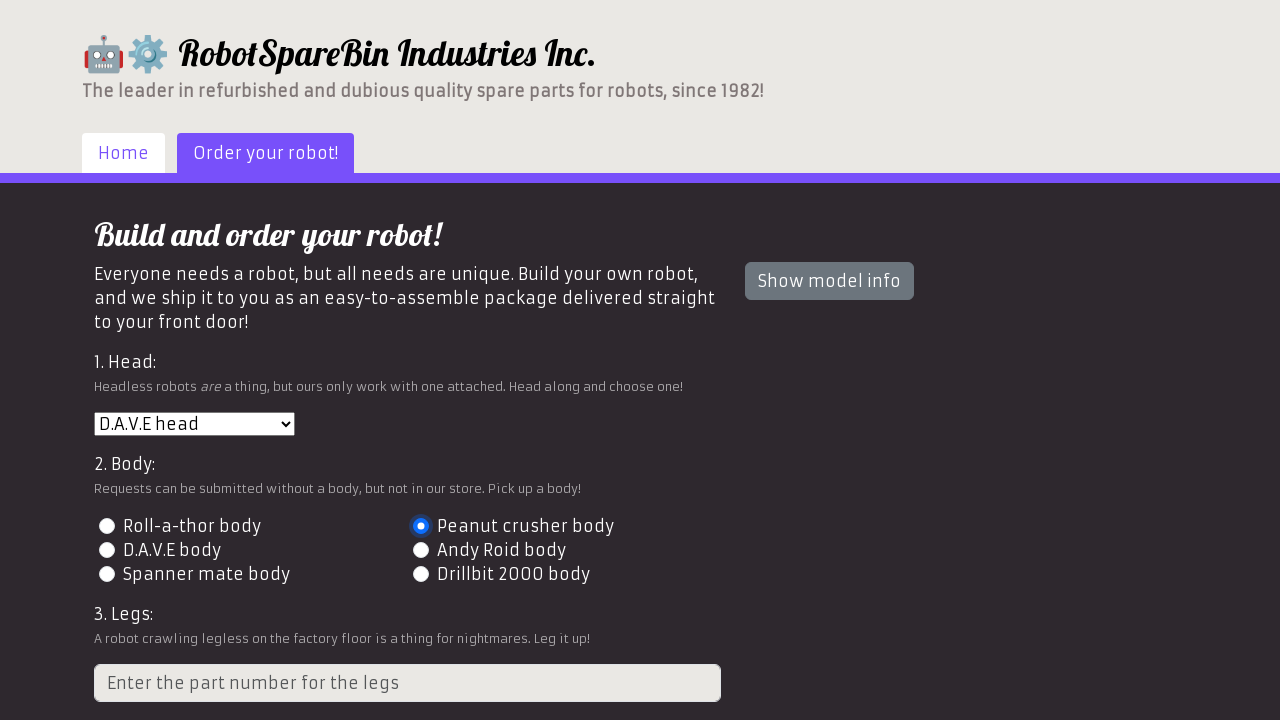

Filled in legs number as 4 on input[type="number"]
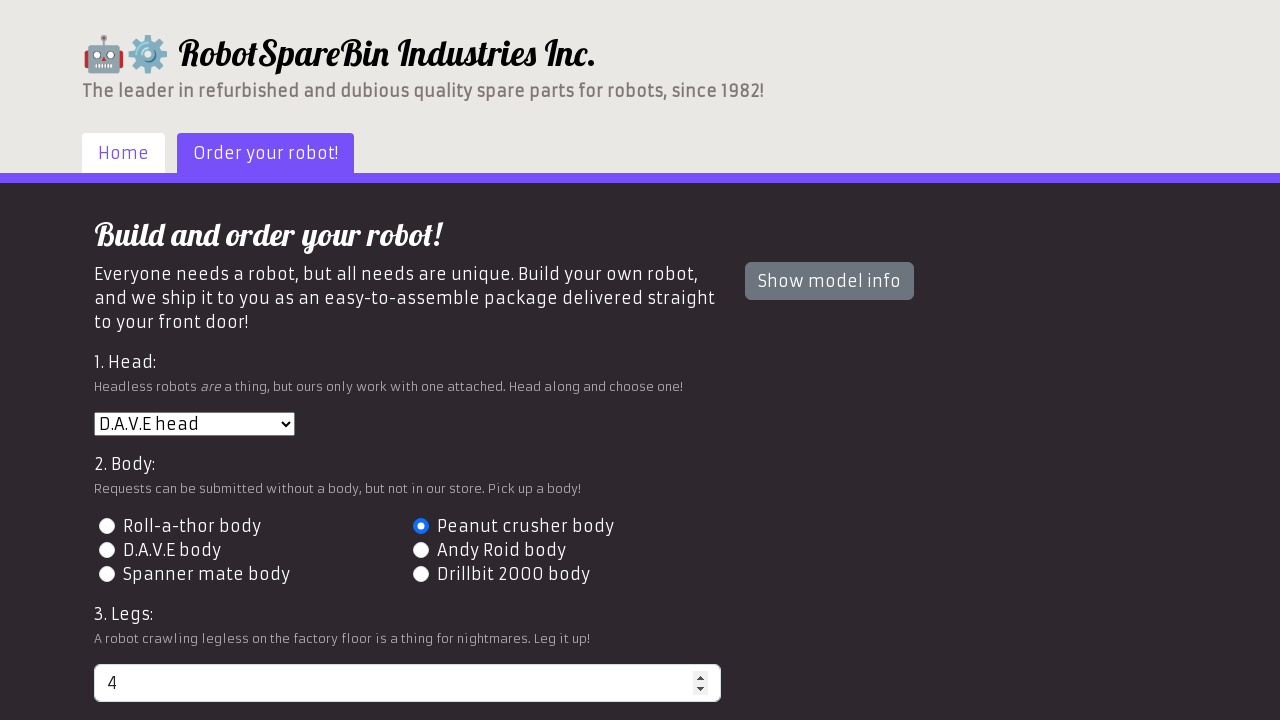

Filled in address: 742 Evergreen Terrace, Springfield on input#address
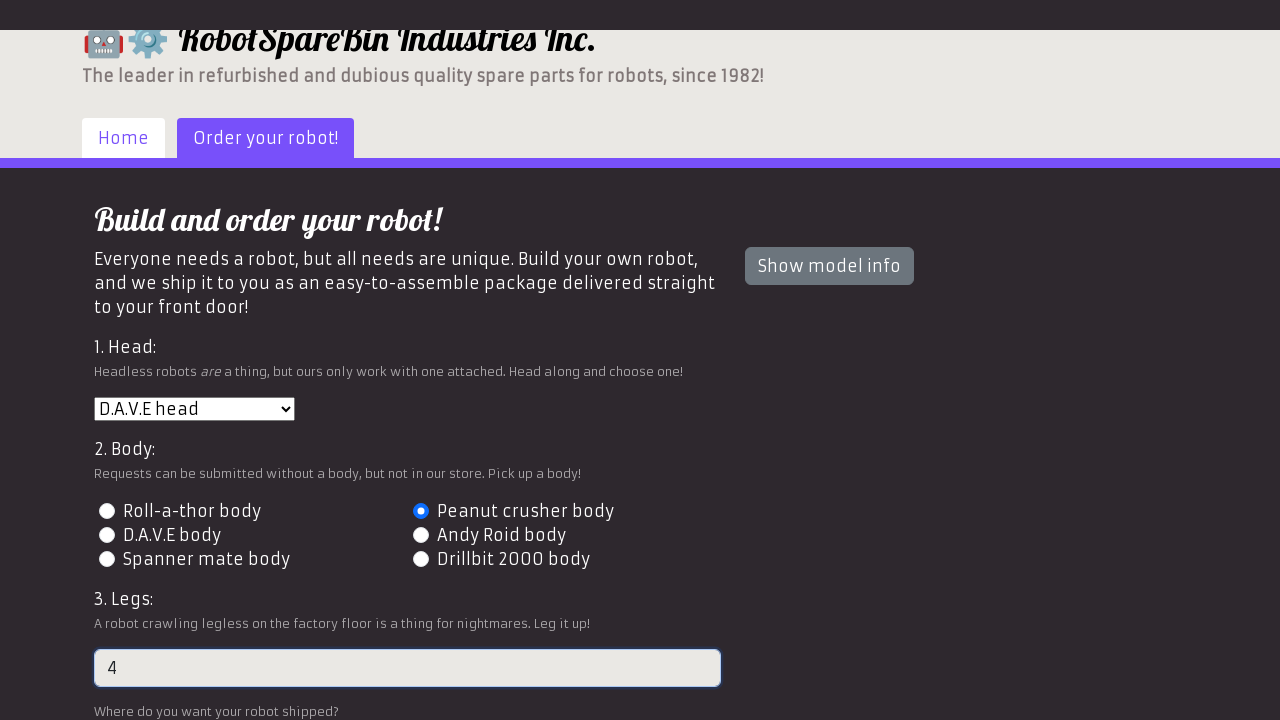

Clicked order button to submit robot order at (238, 605) on button#order
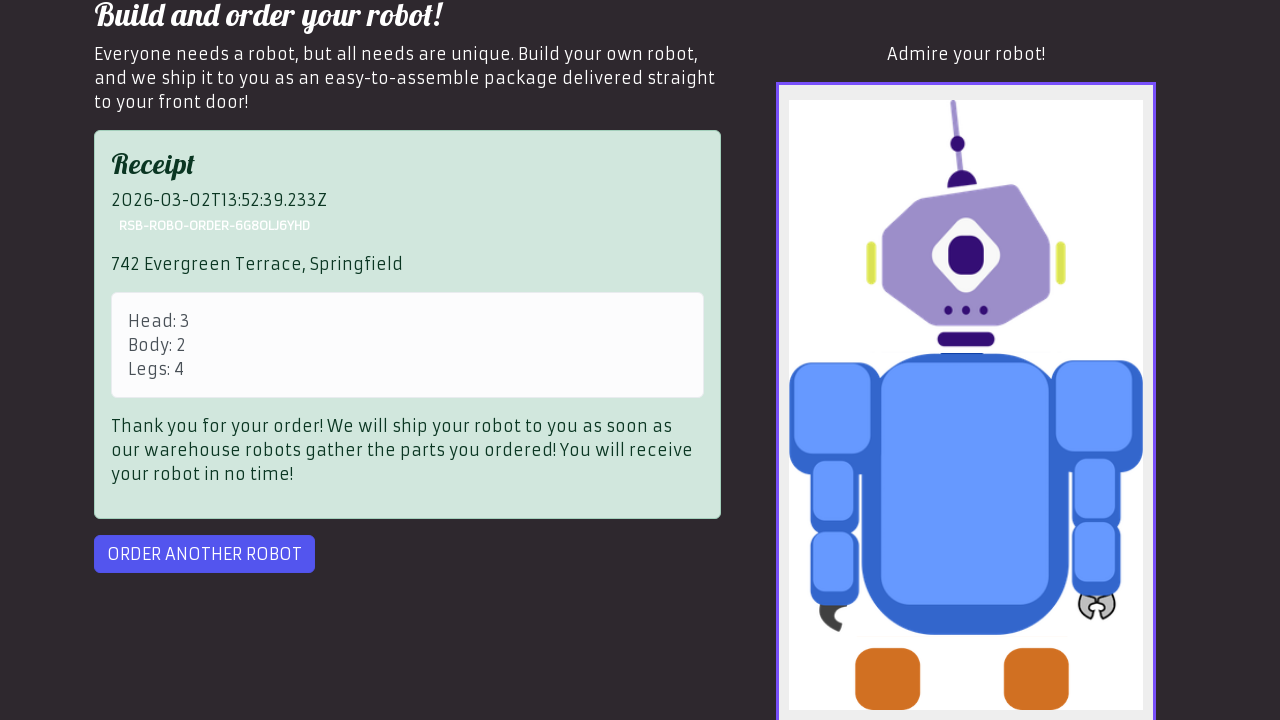

Order completed successfully, 'Order another' button appeared
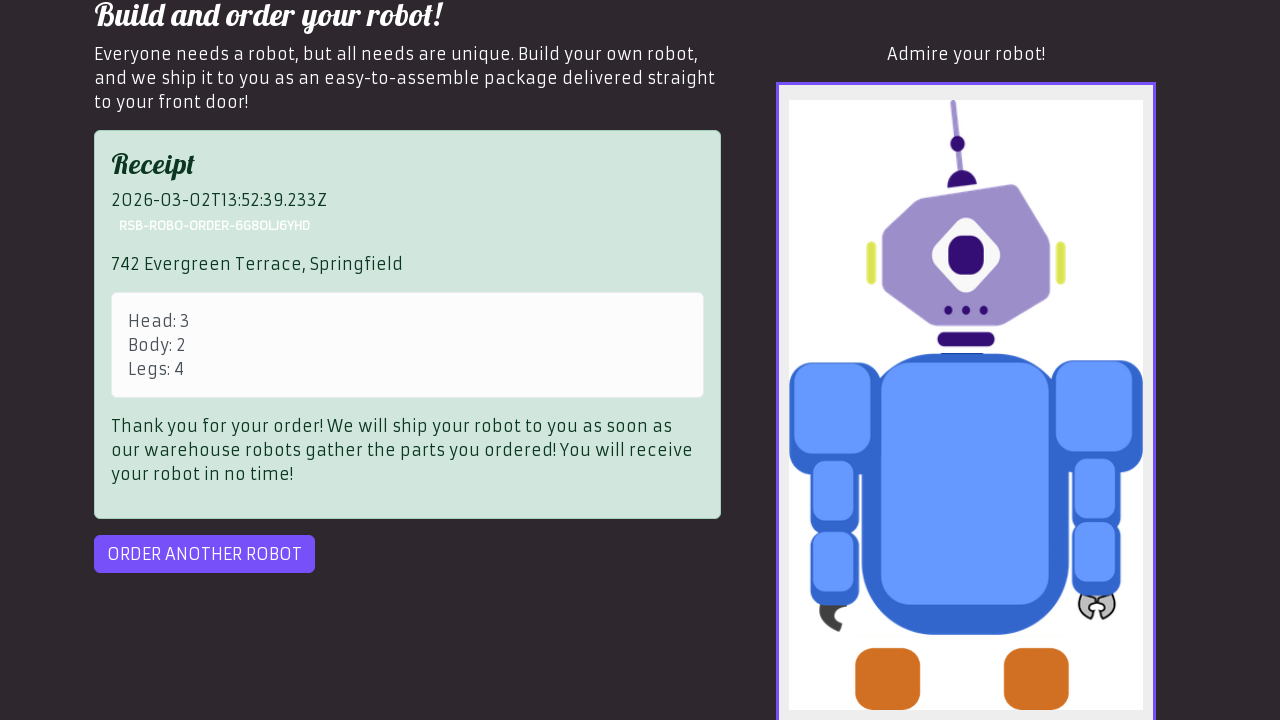

Clicked 'Order another' button to place another order at (204, 554) on button#order-another
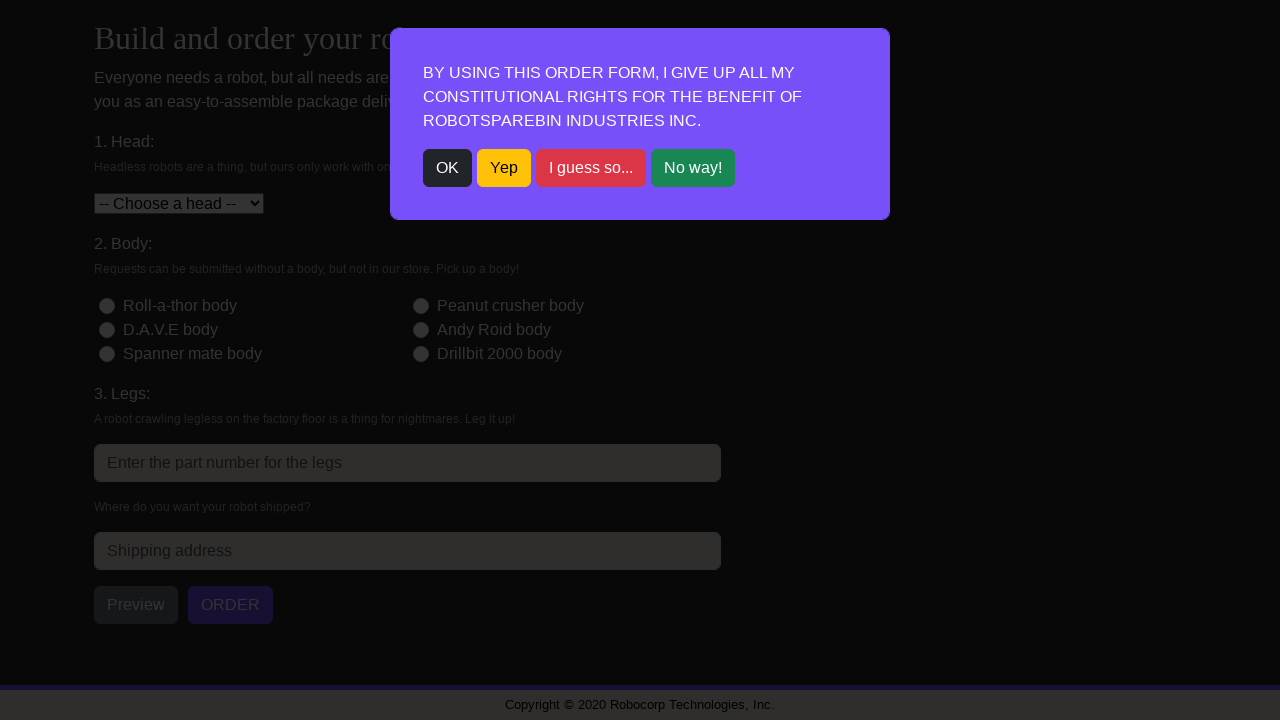

Dismissed modal popup for next order at (448, 168) on xpath=//div[@class="alert-buttons"]/button[@class="btn btn-dark"]
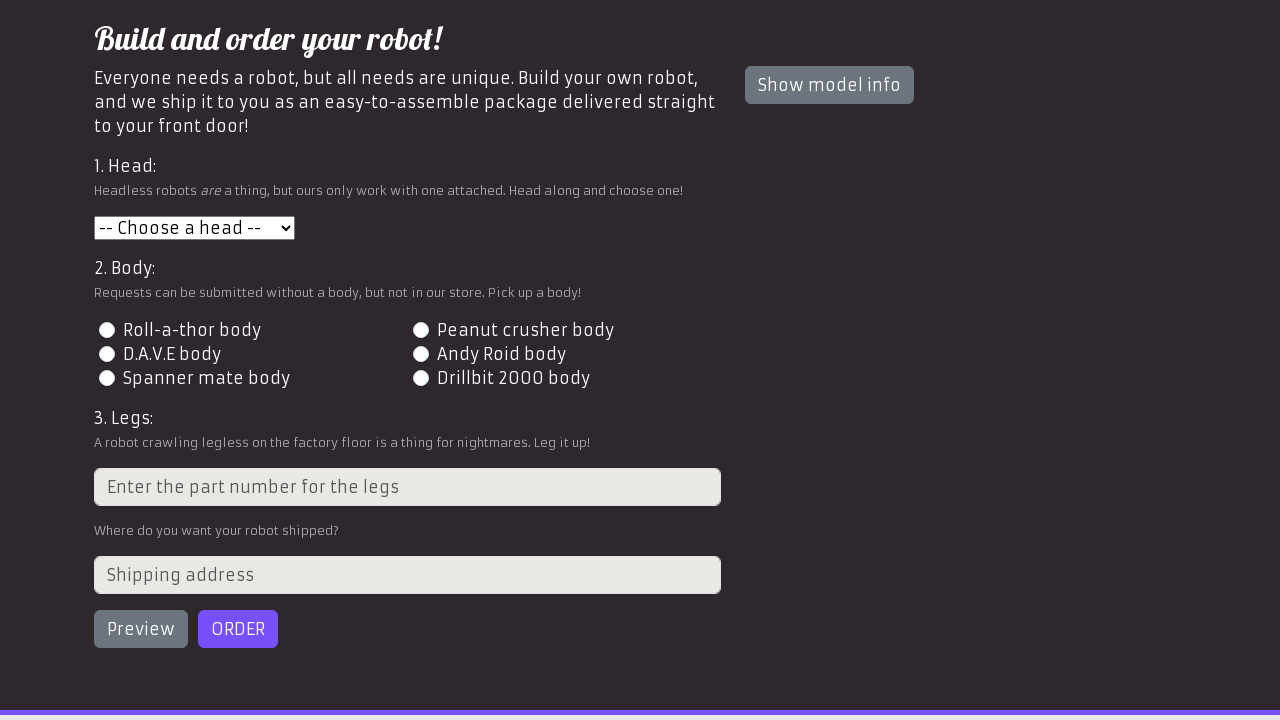

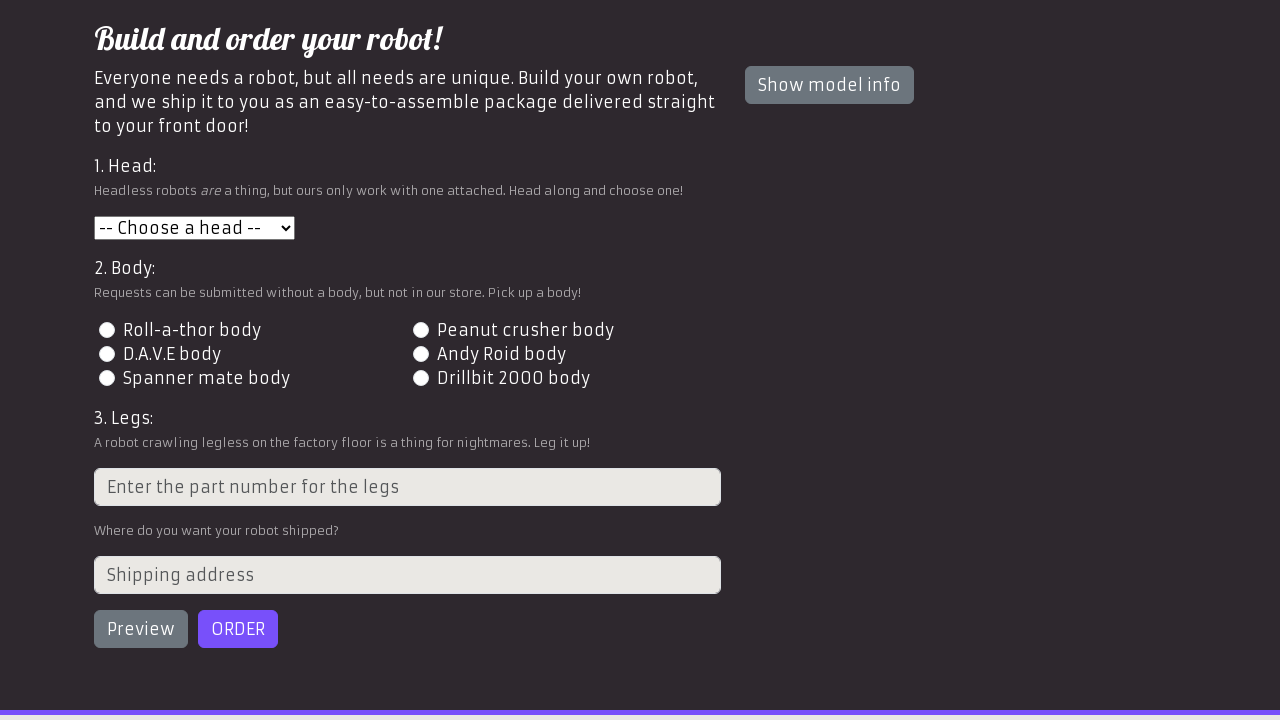